Tests the Explore button functionality on the Curate Entertainment homepage by clicking it.

Starting URL: https://www.curateentertainment.com/

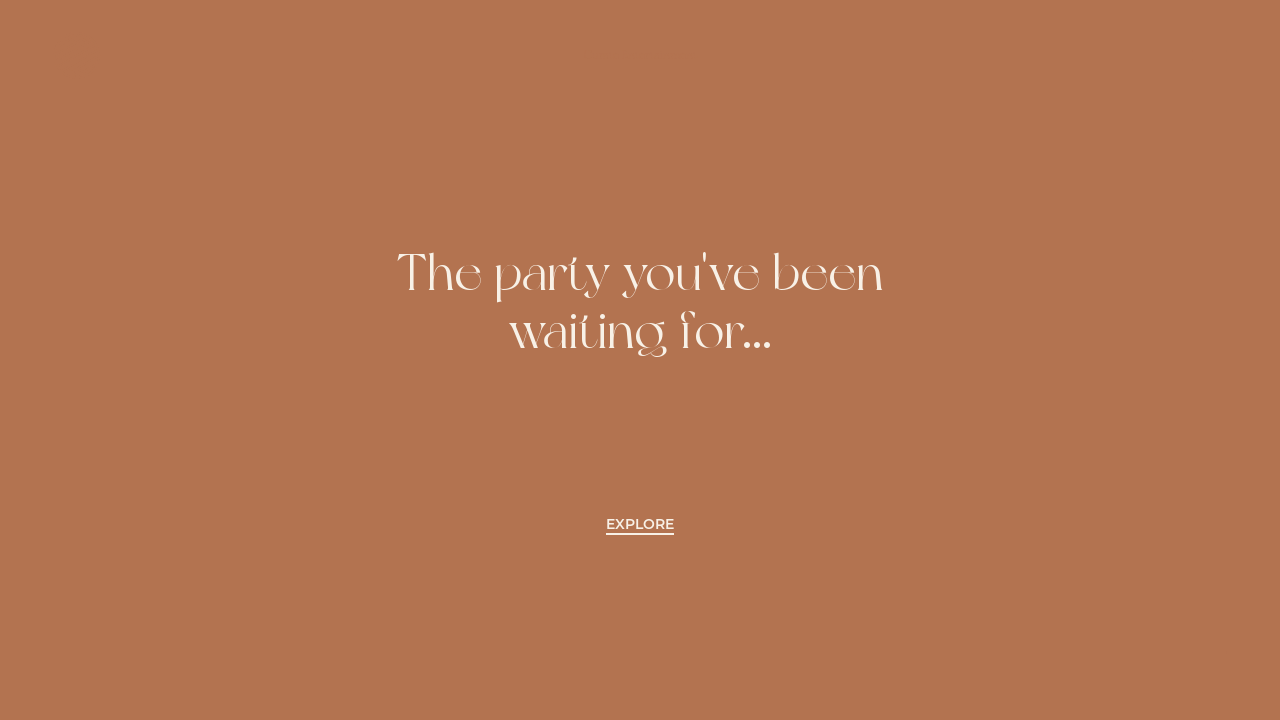

Navigated to Curate Entertainment homepage
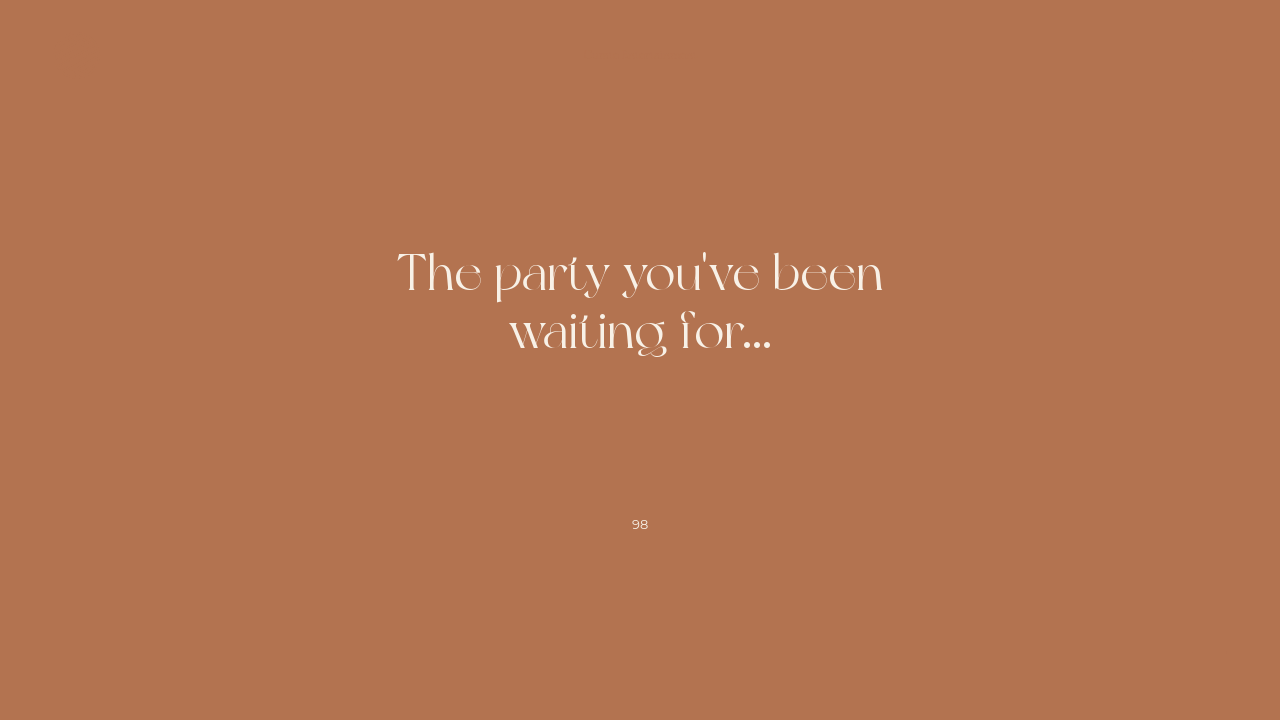

Clicked the Explore button at (640, 526) on internal:role=button[name="Explore"i]
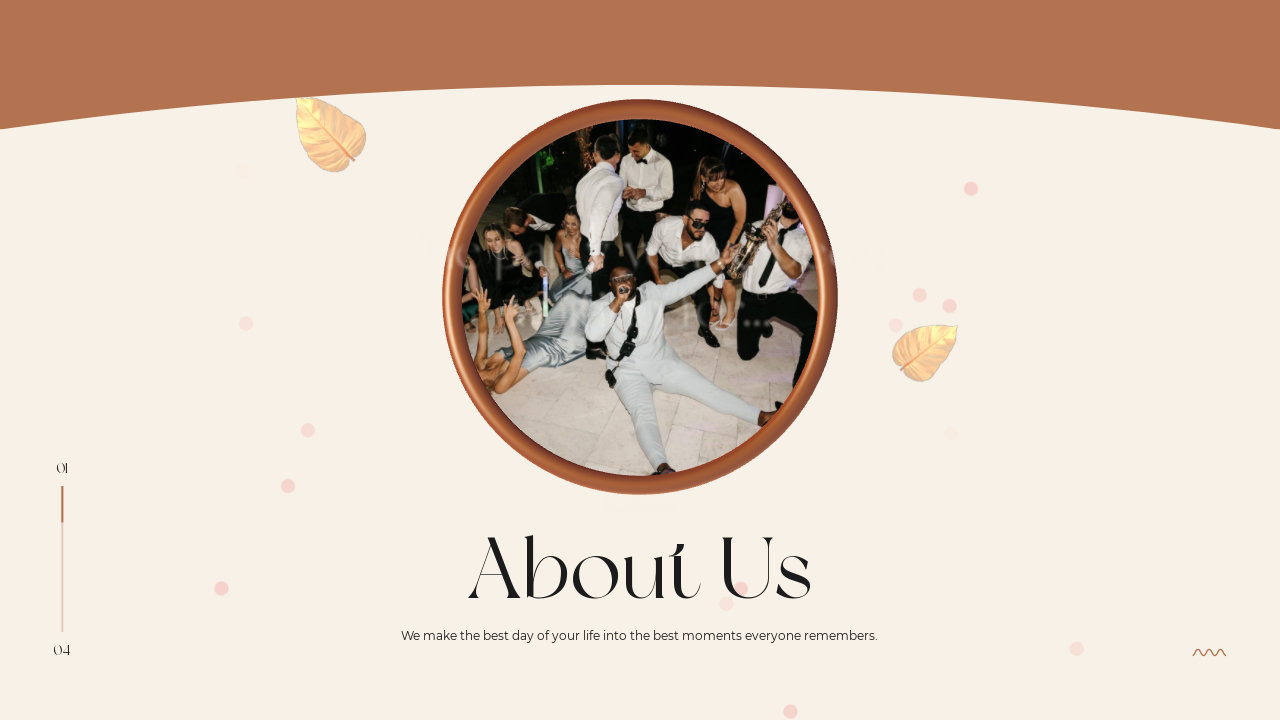

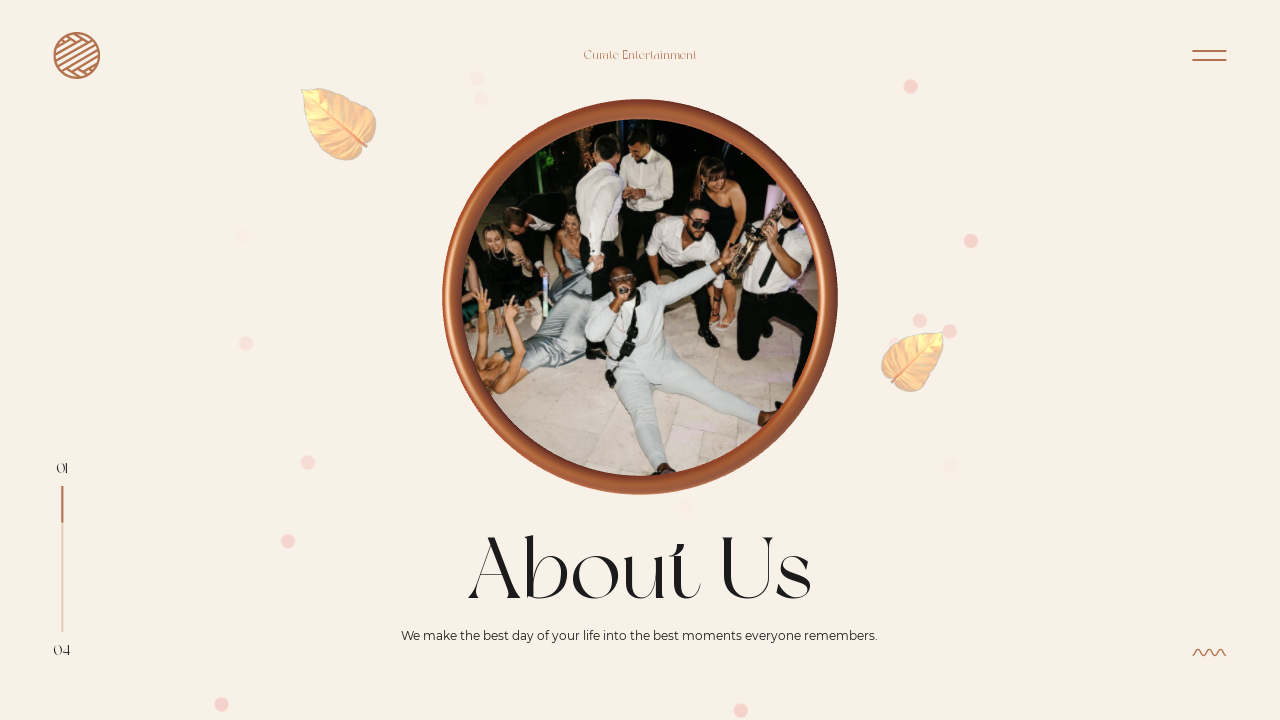